Tests that clicking the Inflectra link in the footer opens the Inflectra corporate page.

Starting URL: http://uitestingplayground.com/textinput

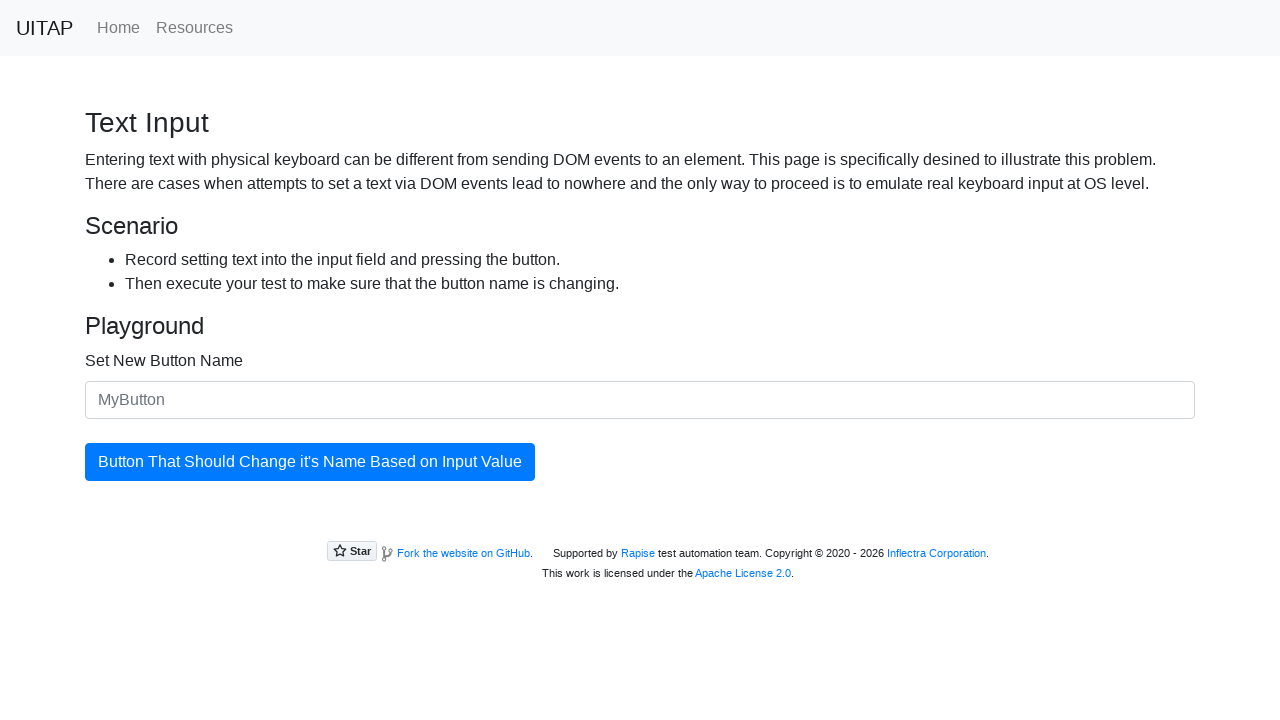

Clicked the Inflectra corporation link in the footer at (936, 553) on a[href='https://www.inflectra.com/']
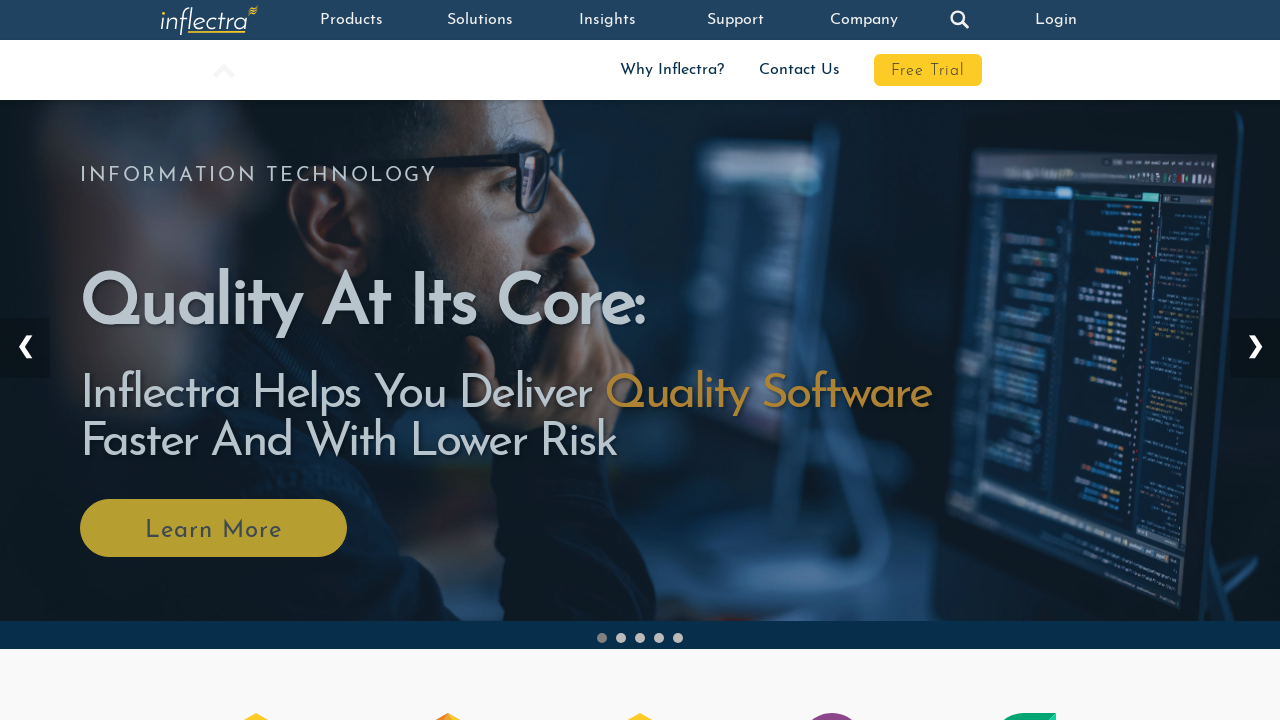

Inflectra corporate page loaded with 'Quality At Its Core:' heading visible
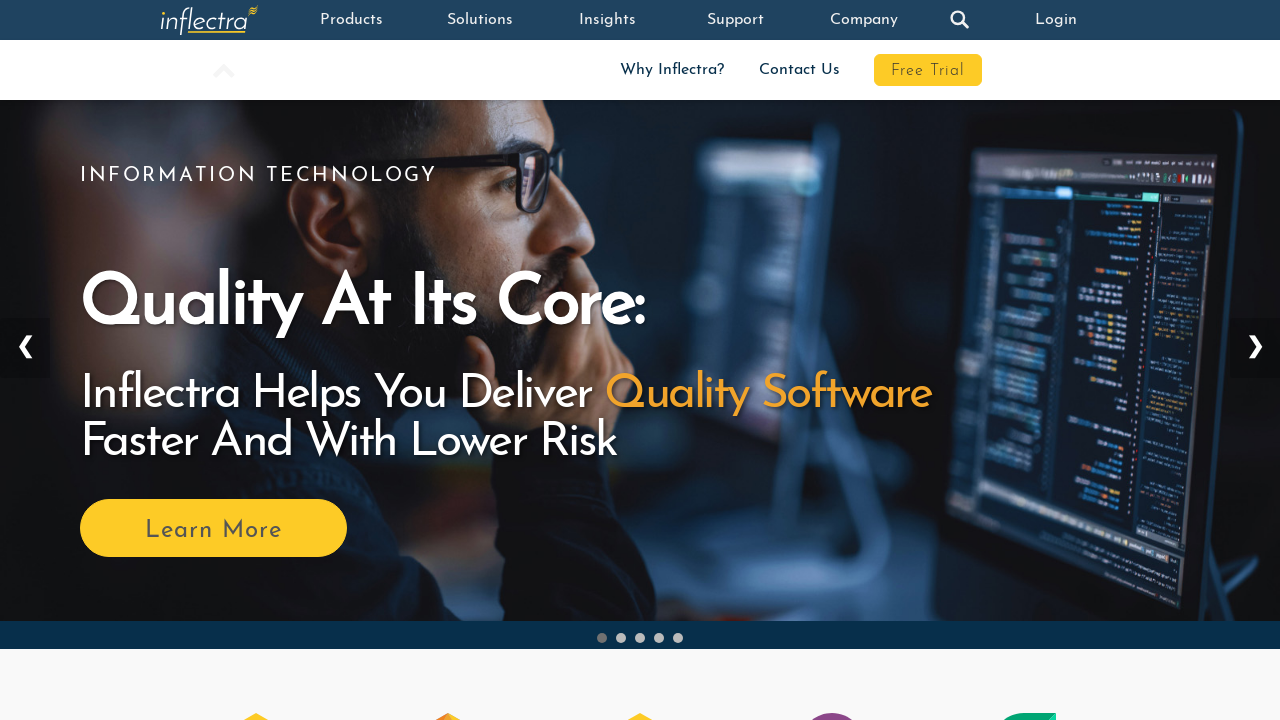

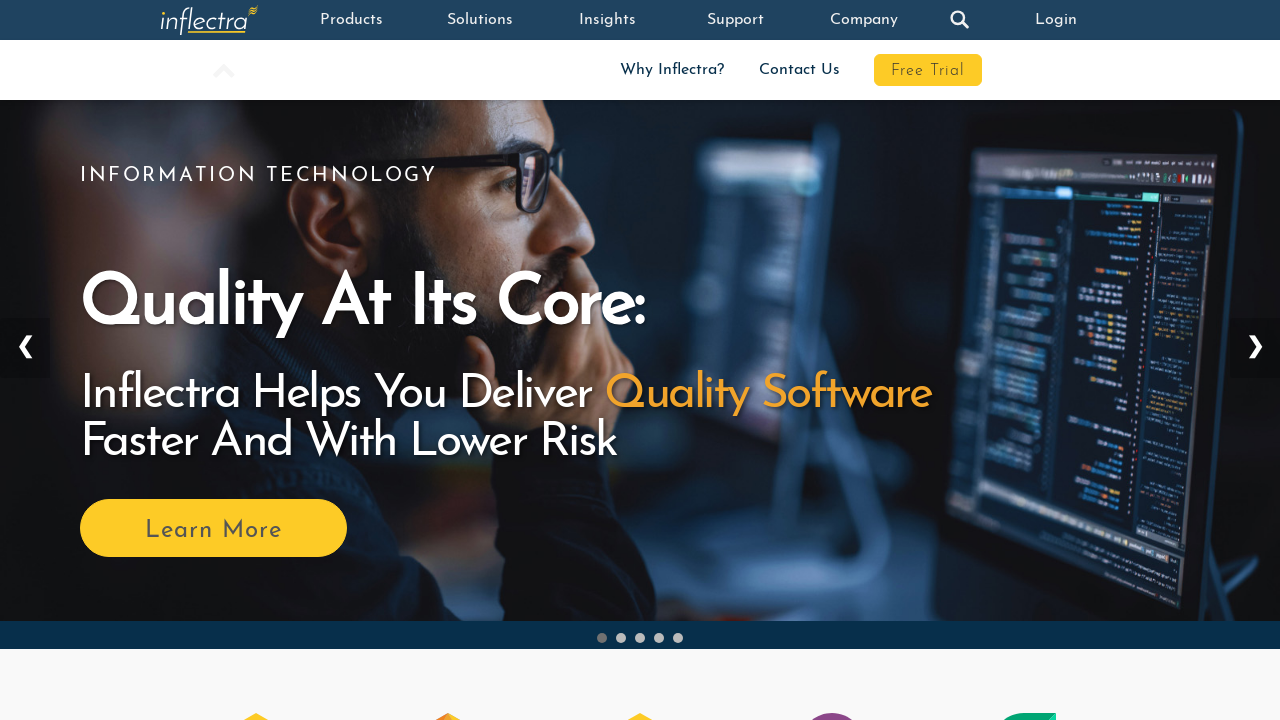